Tests navigating to the "Find a park" page from the BC Parks homepage and verifies the URL and title are correct.

Starting URL: https://bcparks.ca/

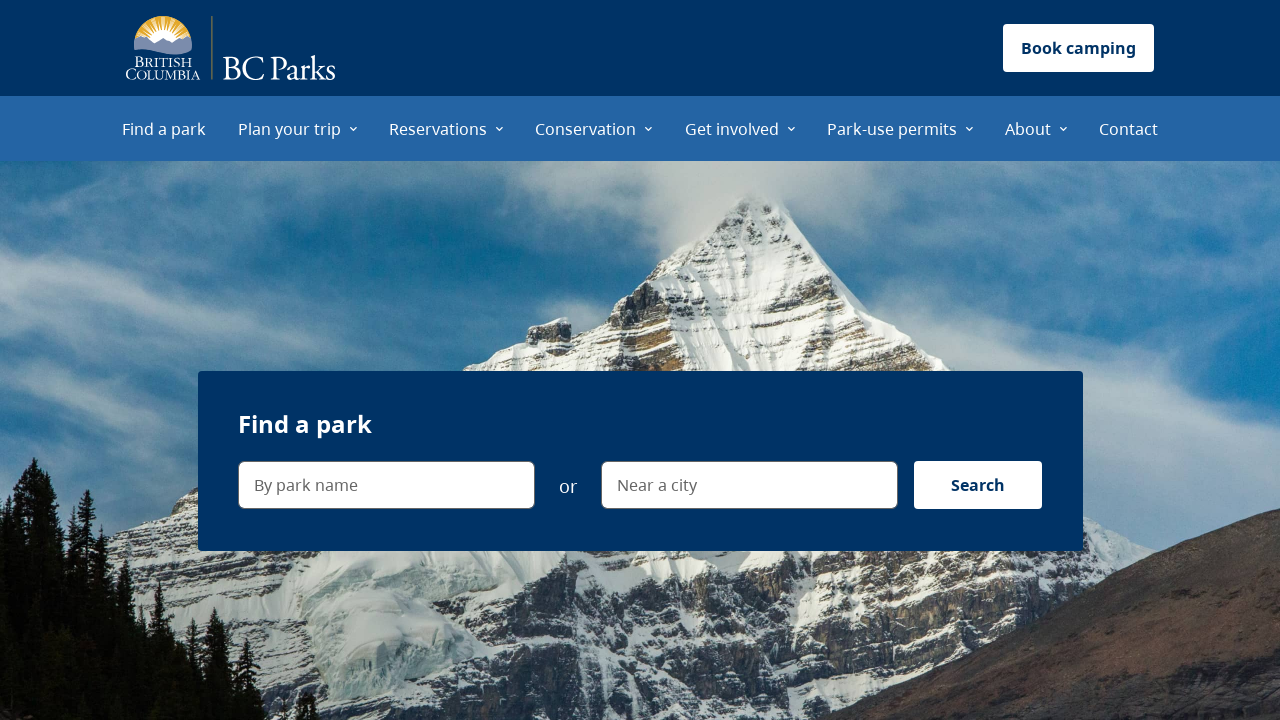

Waited for BC Parks homepage to fully load (networkidle)
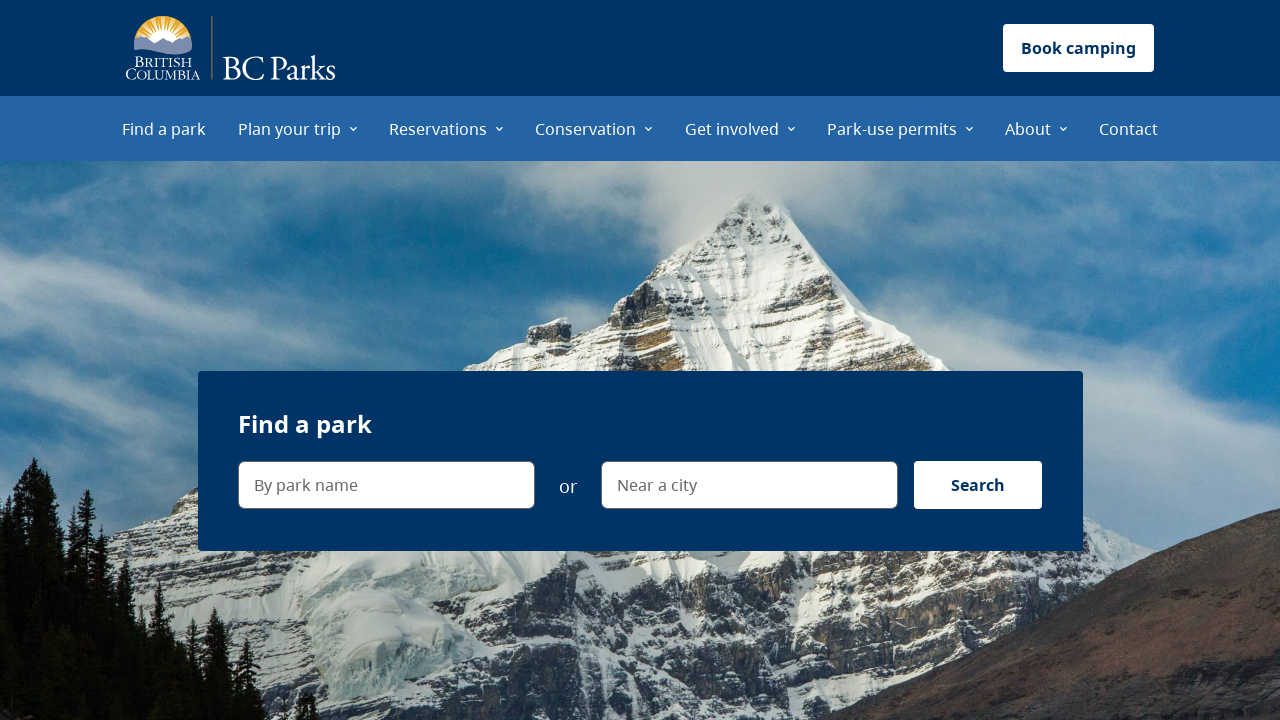

Clicked on 'Find a park' menu item at (164, 128) on internal:role=menuitem[name="Find a park"i]
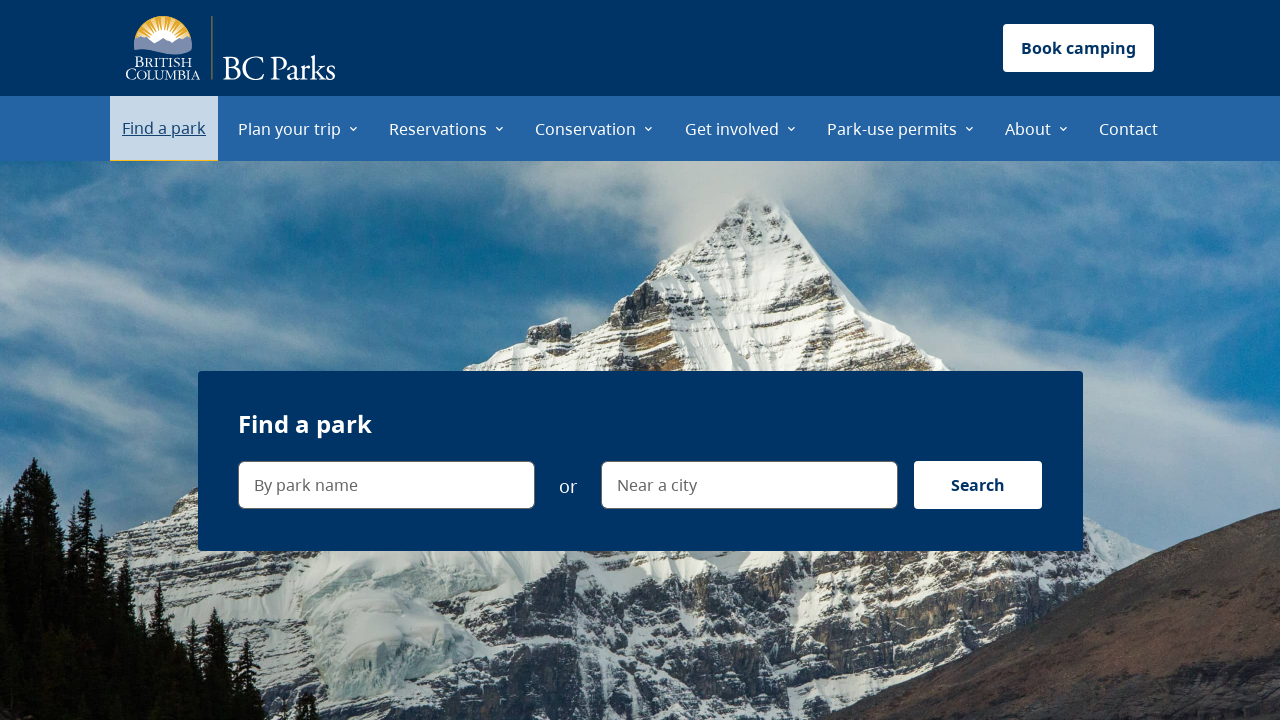

Verified successful navigation to 'Find a park' page at https://bcparks.ca/find-a-park/
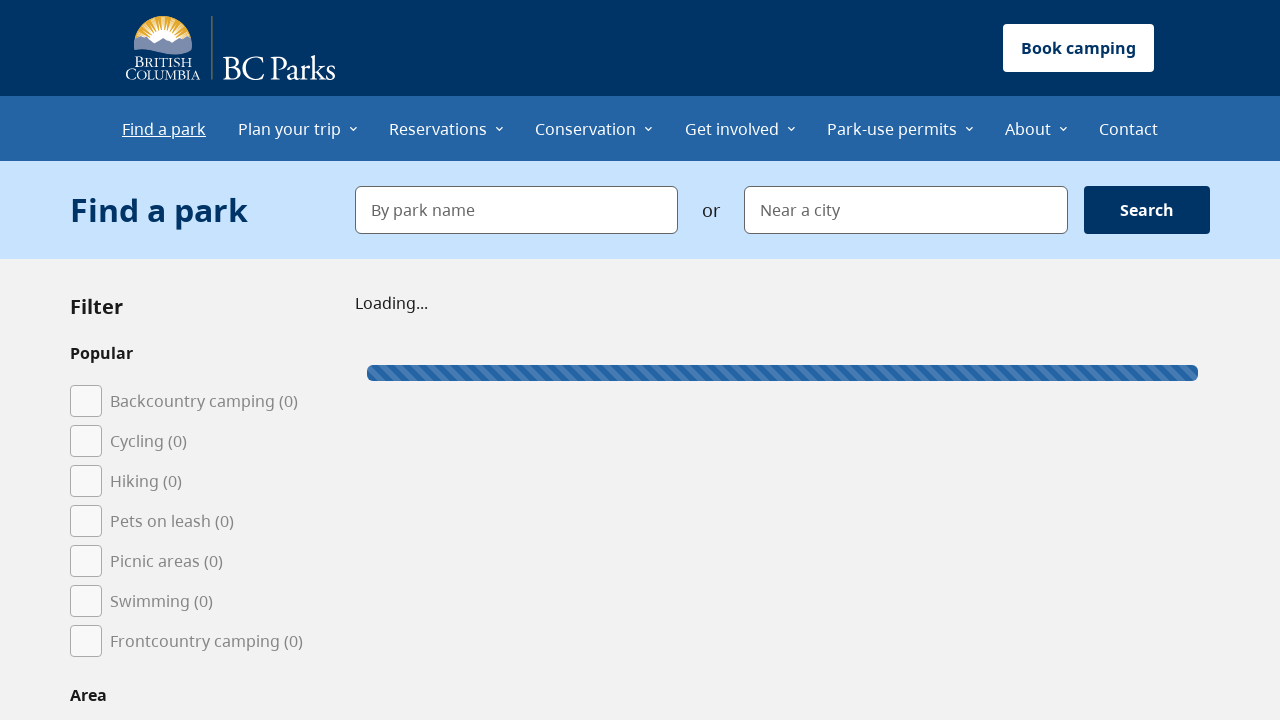

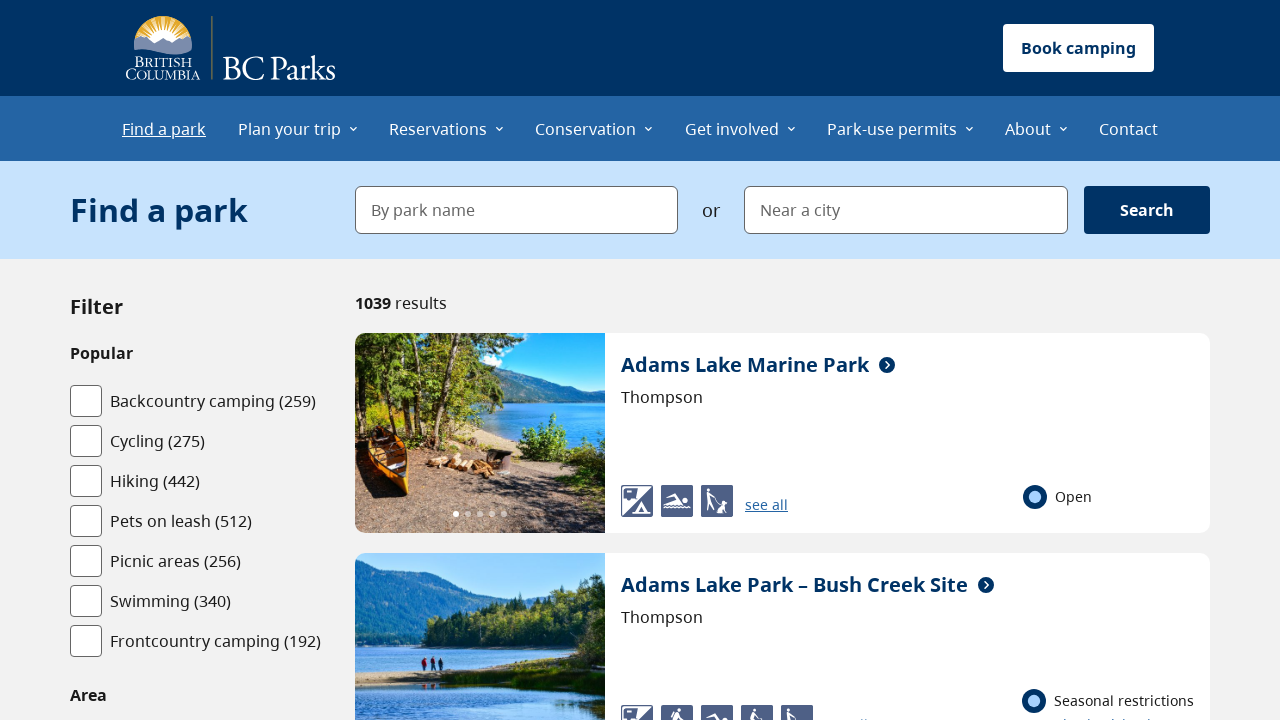